Tests JavaScript alert handling by clicking a button that triggers a JS alert, accepting the alert, and verifying the result message is displayed correctly

Starting URL: https://the-internet.herokuapp.com/javascript_alerts

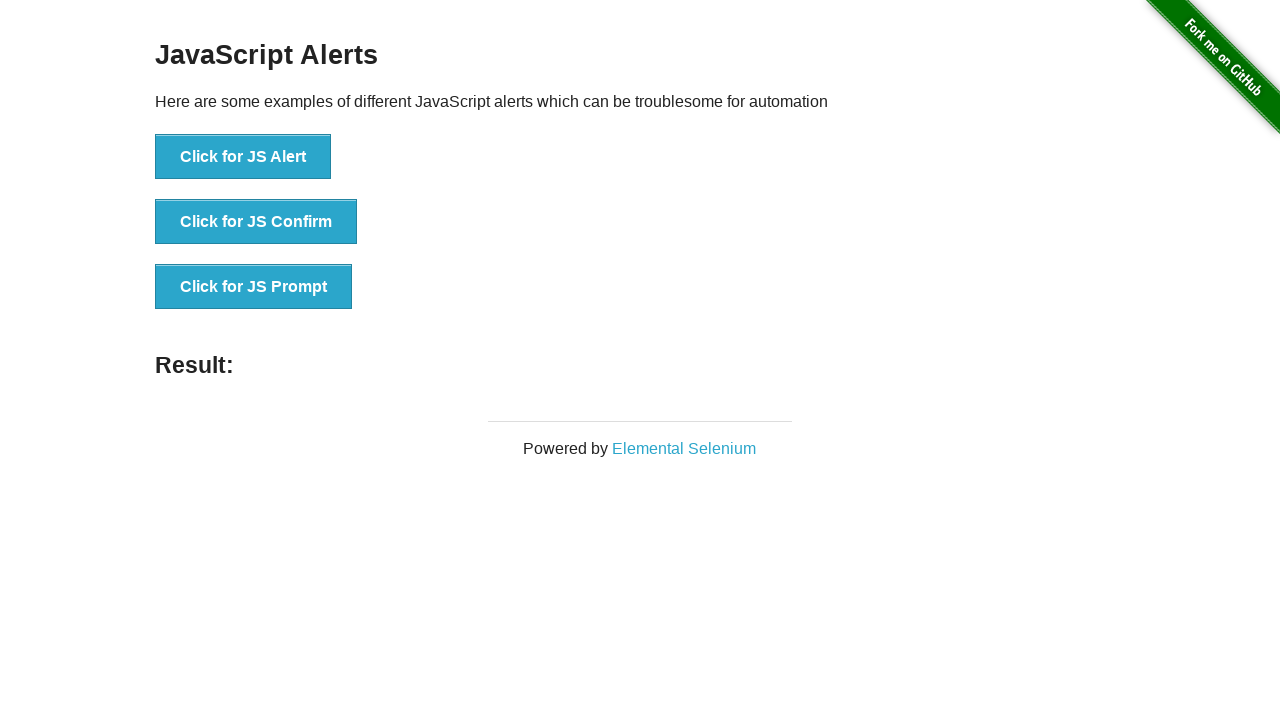

Set up dialog handler to automatically accept alerts
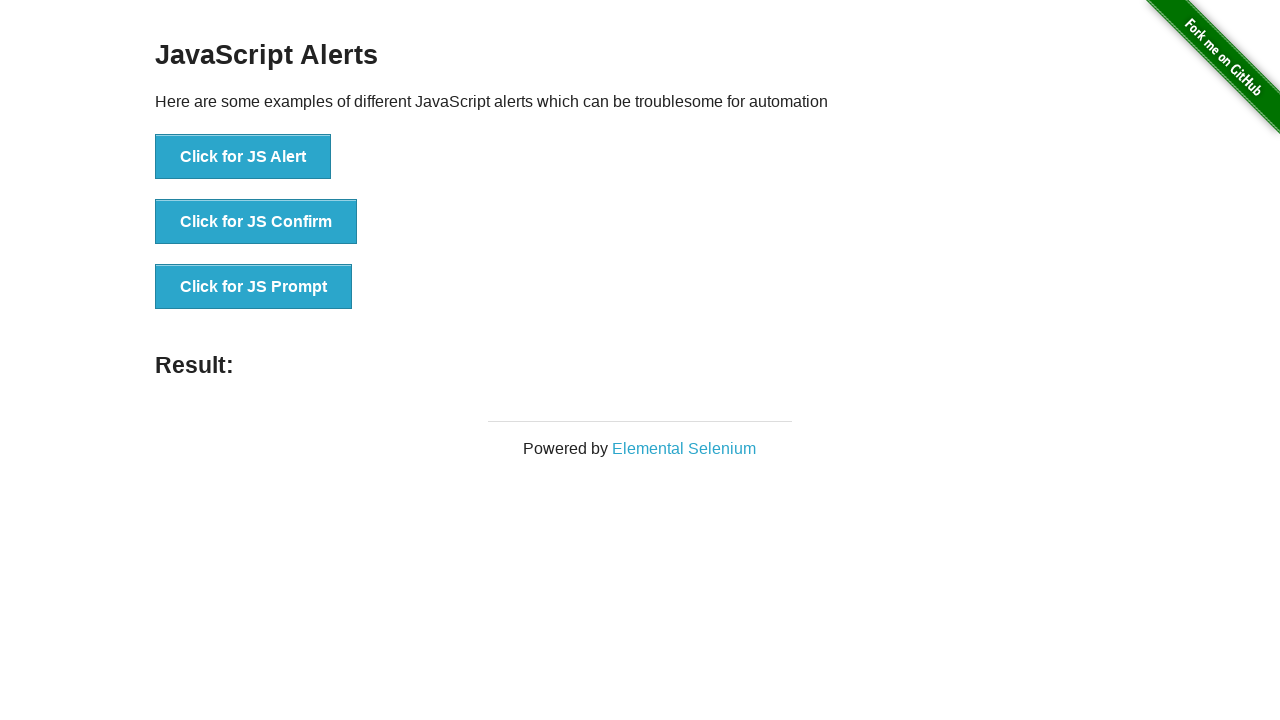

Clicked the button to trigger JavaScript alert at (243, 157) on xpath=//*[text()='Click for JS Alert']
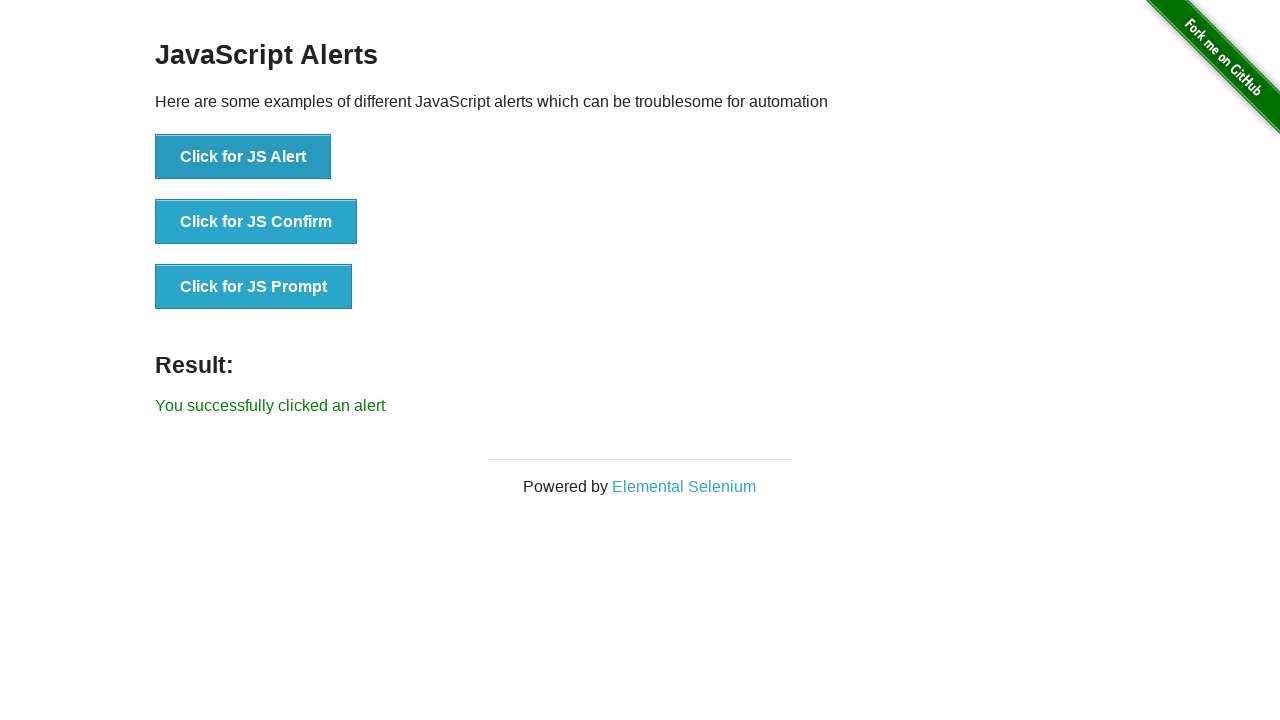

Result message element loaded after alert was accepted
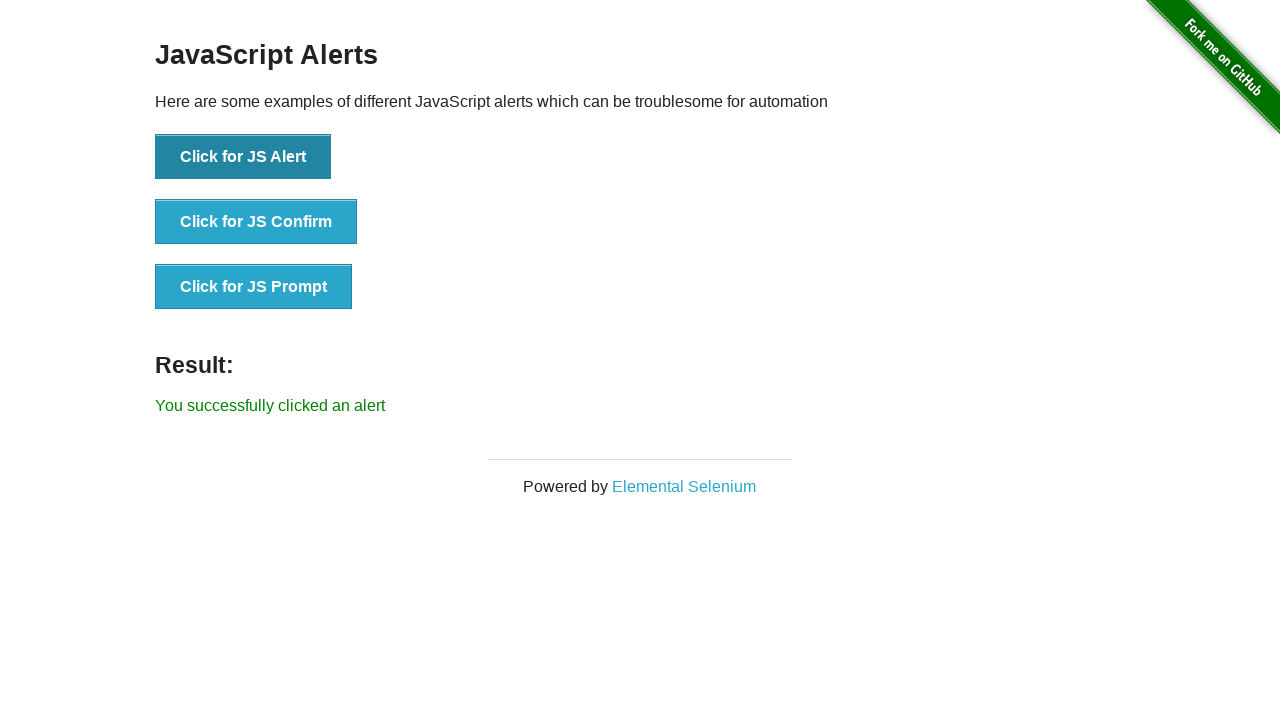

Retrieved result message text: 'You successfully clicked an alert'
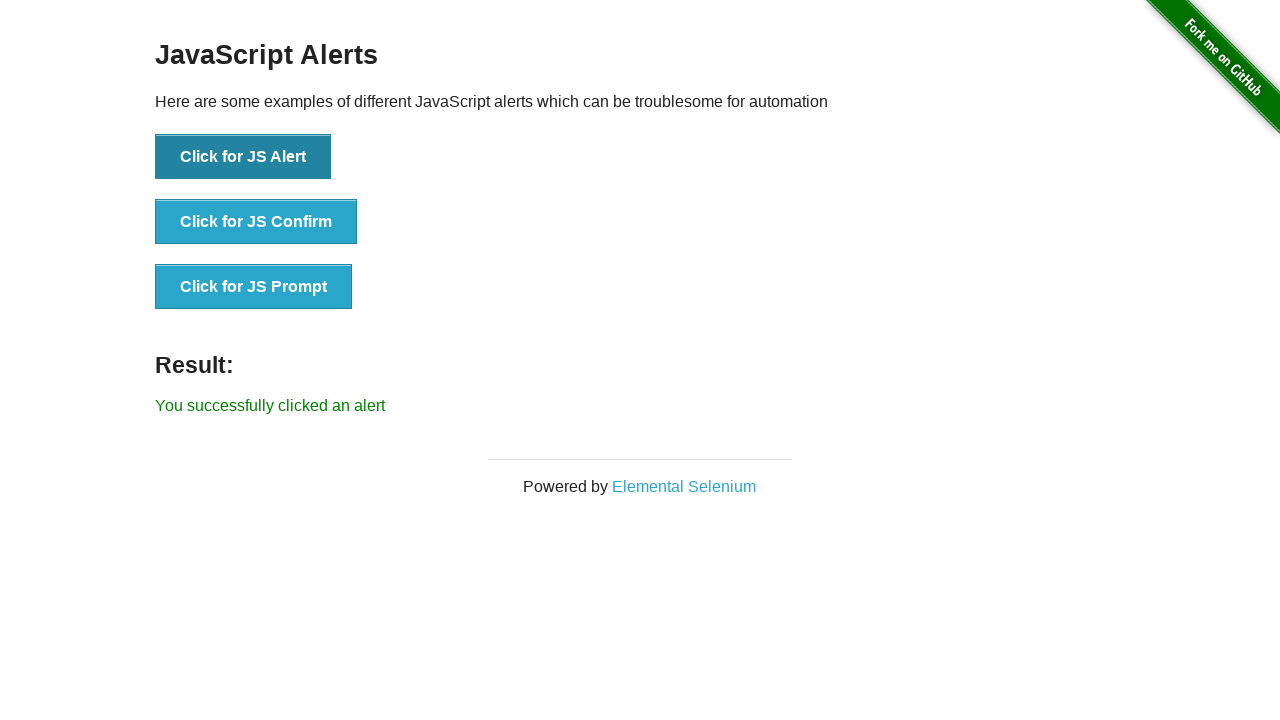

Assertion passed: result message matches expected text
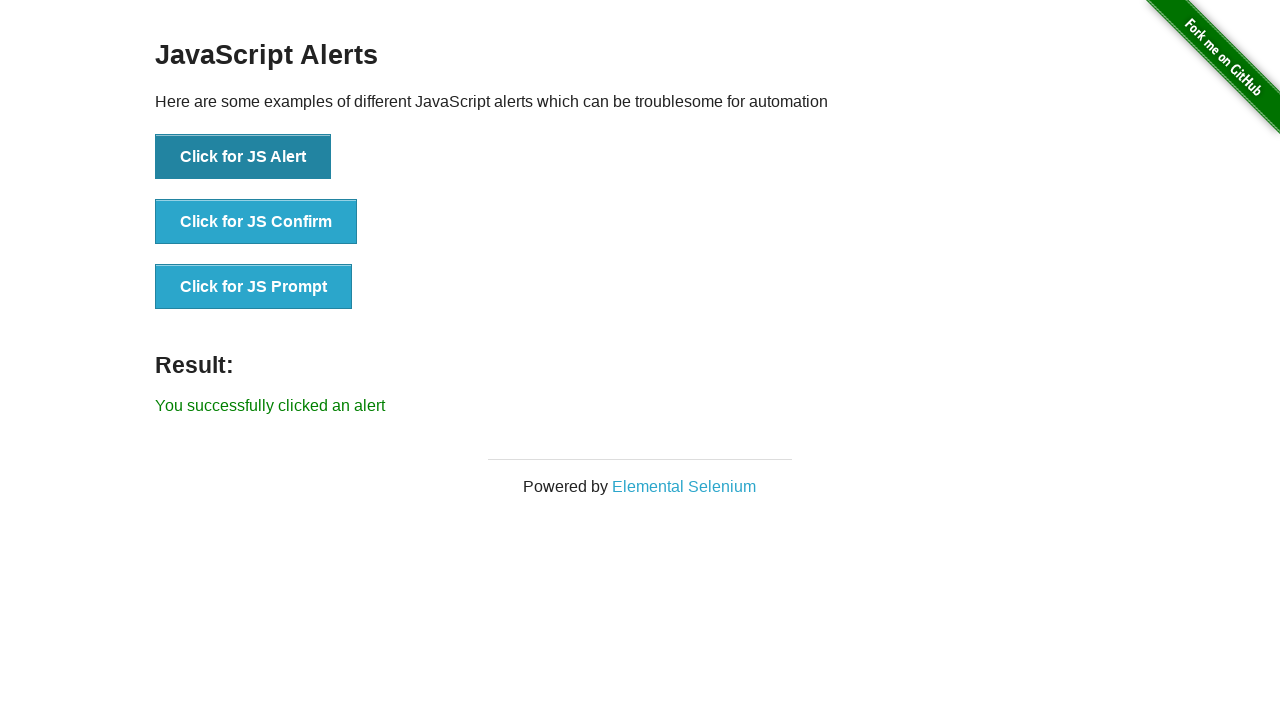

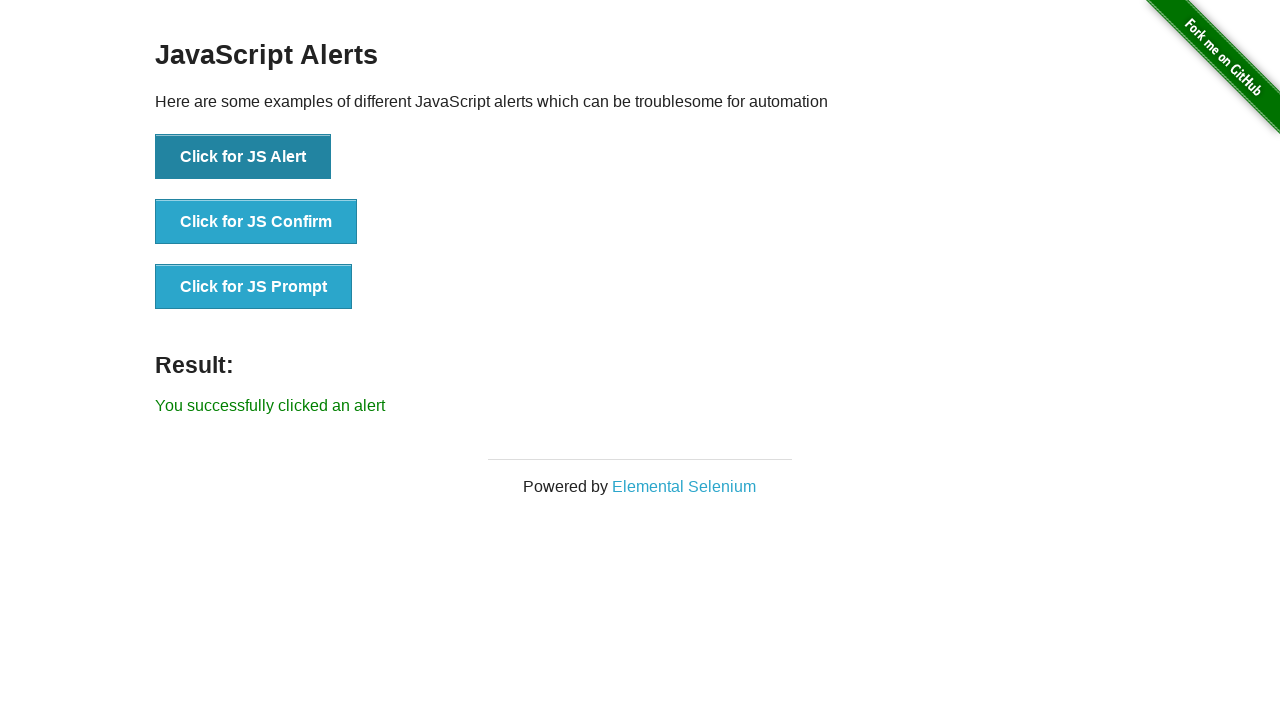